Tests a web form by entering a value into a text input field, submitting the form, and verifying that the form submission was successful by checking for a confirmation message.

Starting URL: https://www.selenium.dev/selenium/web/web-form.html

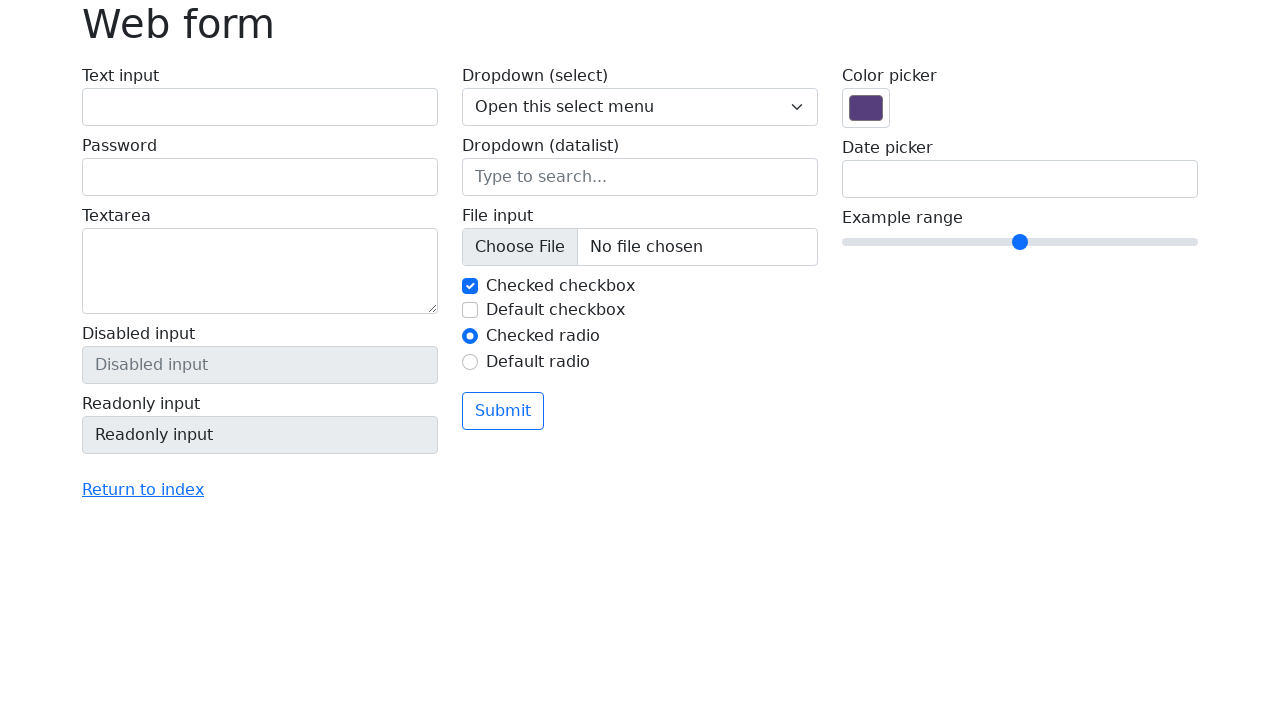

Entered 'Hello' into the text input field on input#my-text-id
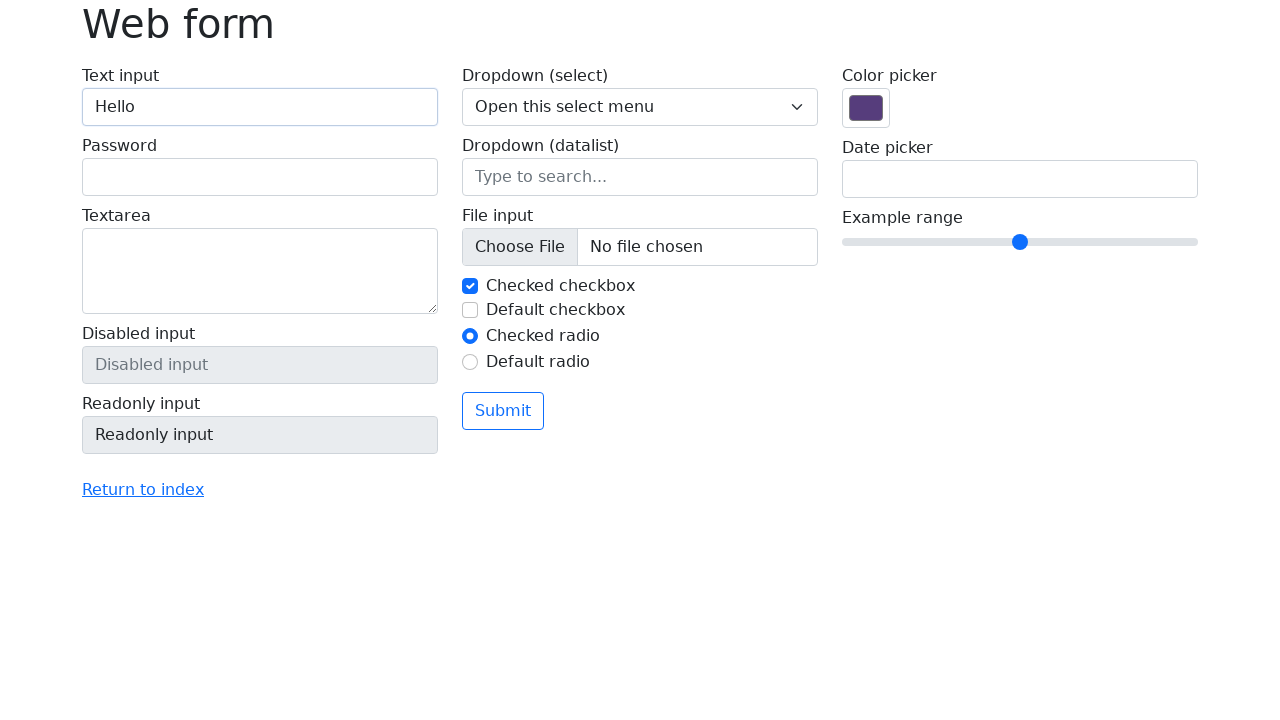

Clicked the submit button to submit the form at (503, 411) on button[type='submit']
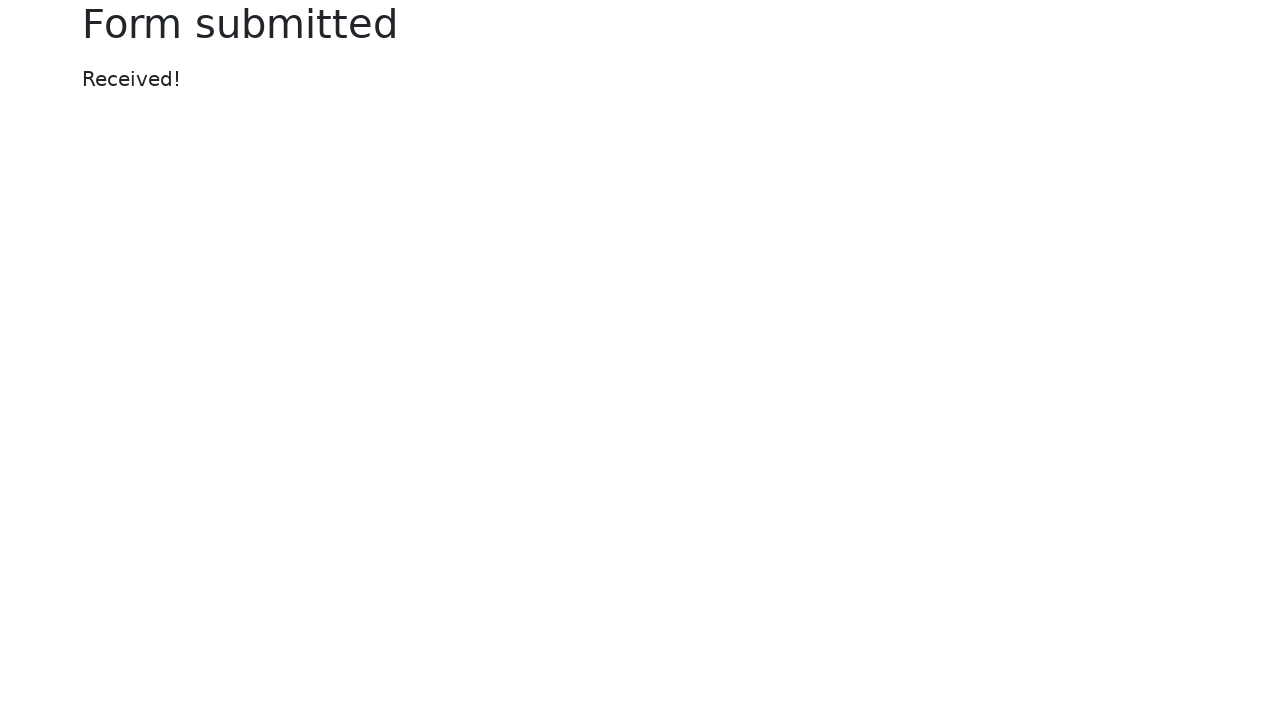

Form submission confirmed with success message
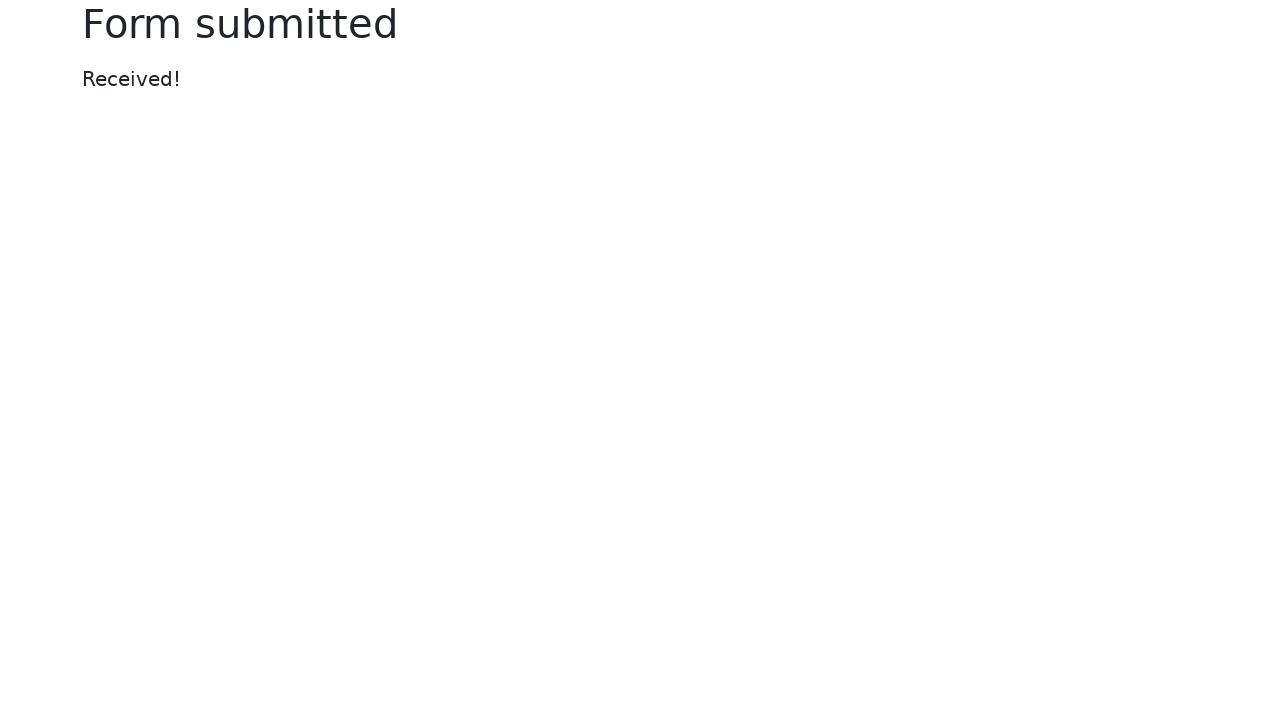

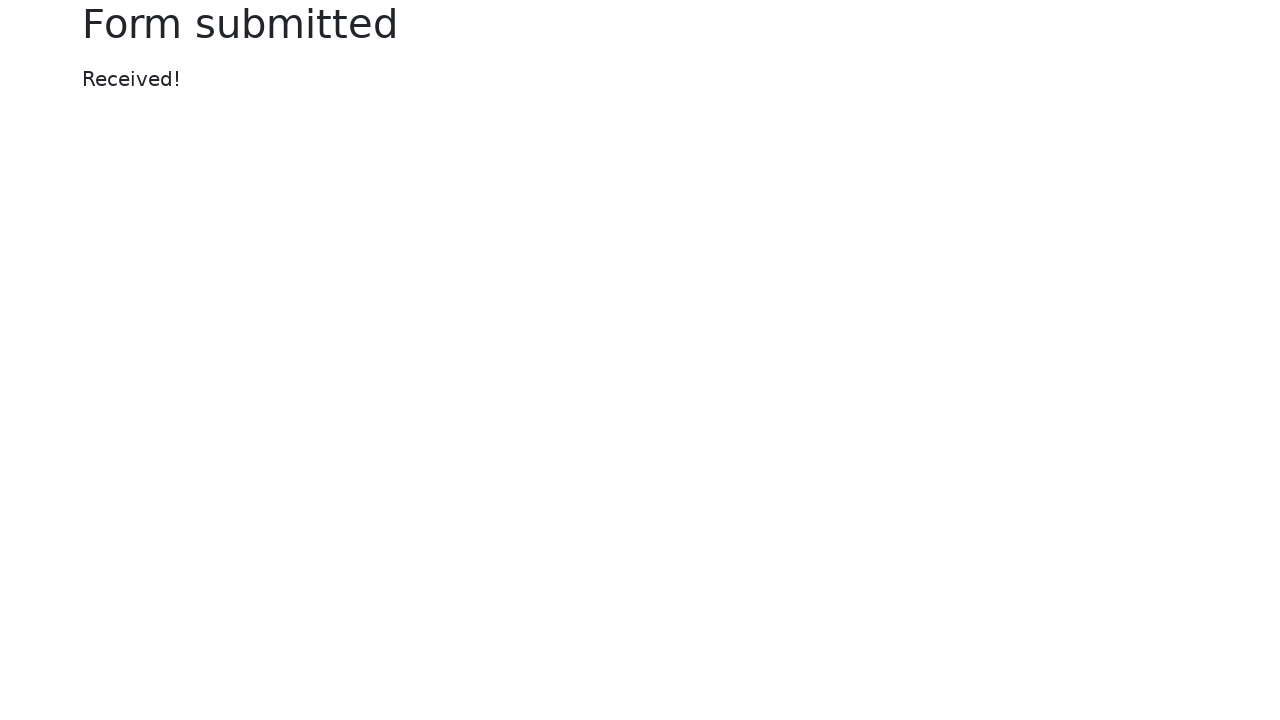